Tests drag and drop functionality by dragging a source element and dropping it onto a target element within an iframe on jQuery UI's droppable demo page.

Starting URL: https://jqueryui.com/droppable/

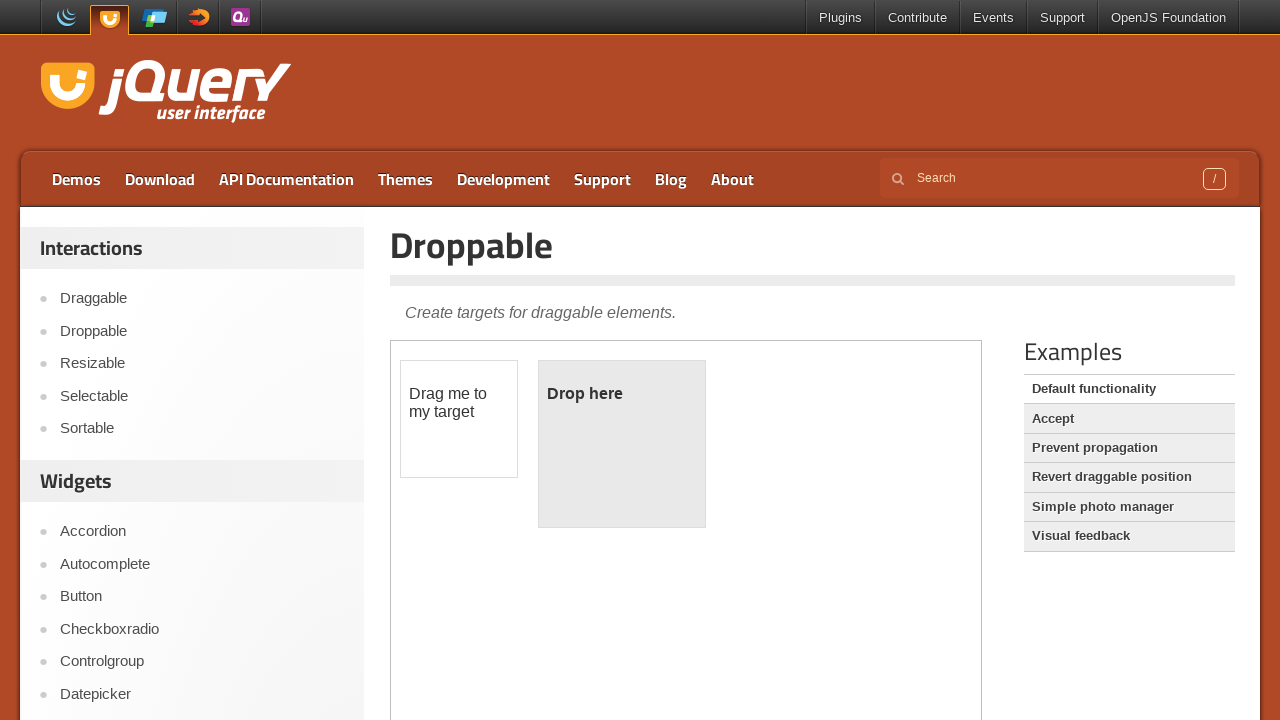

Page loaded with domcontentloaded state
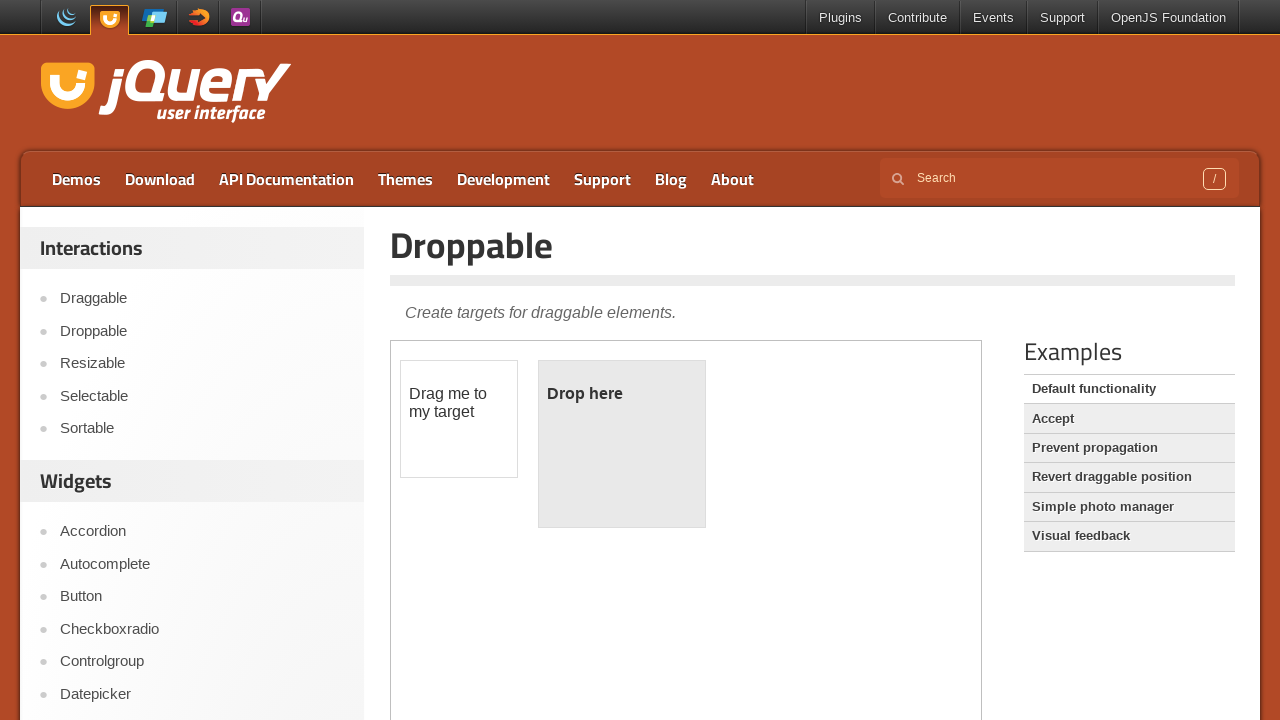

Located the demo iframe containing draggable elements
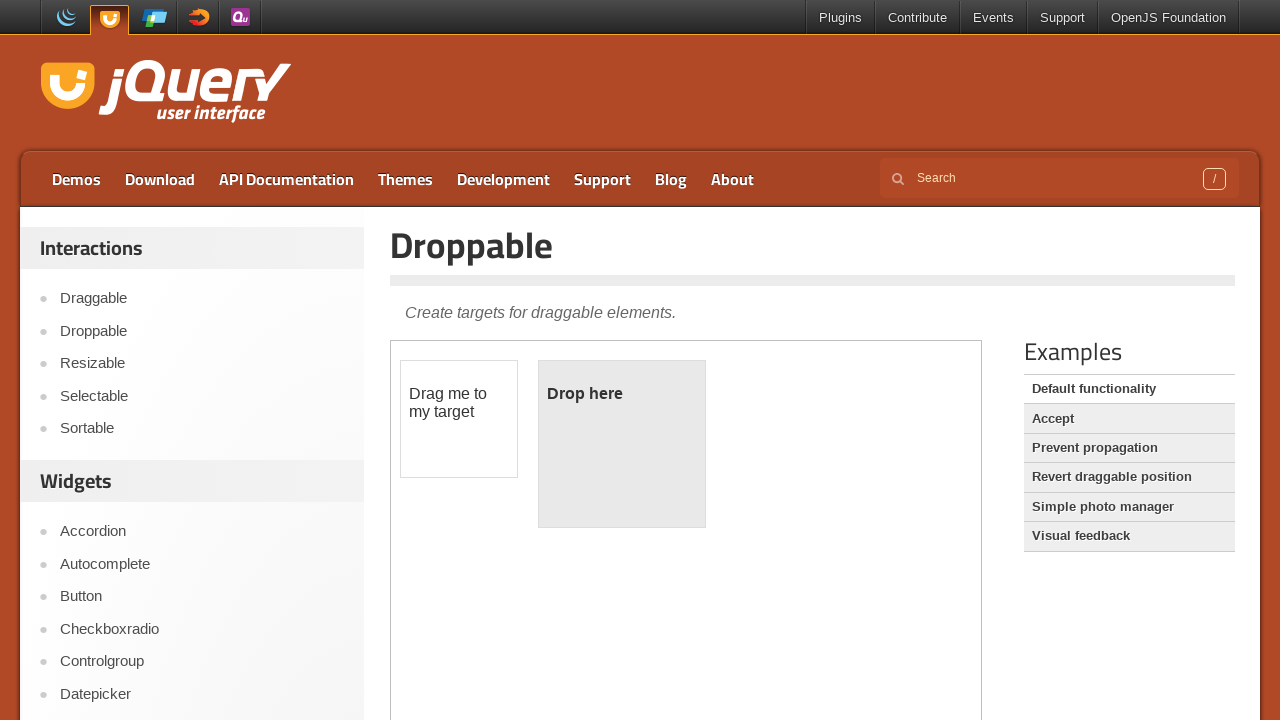

Located the draggable source element
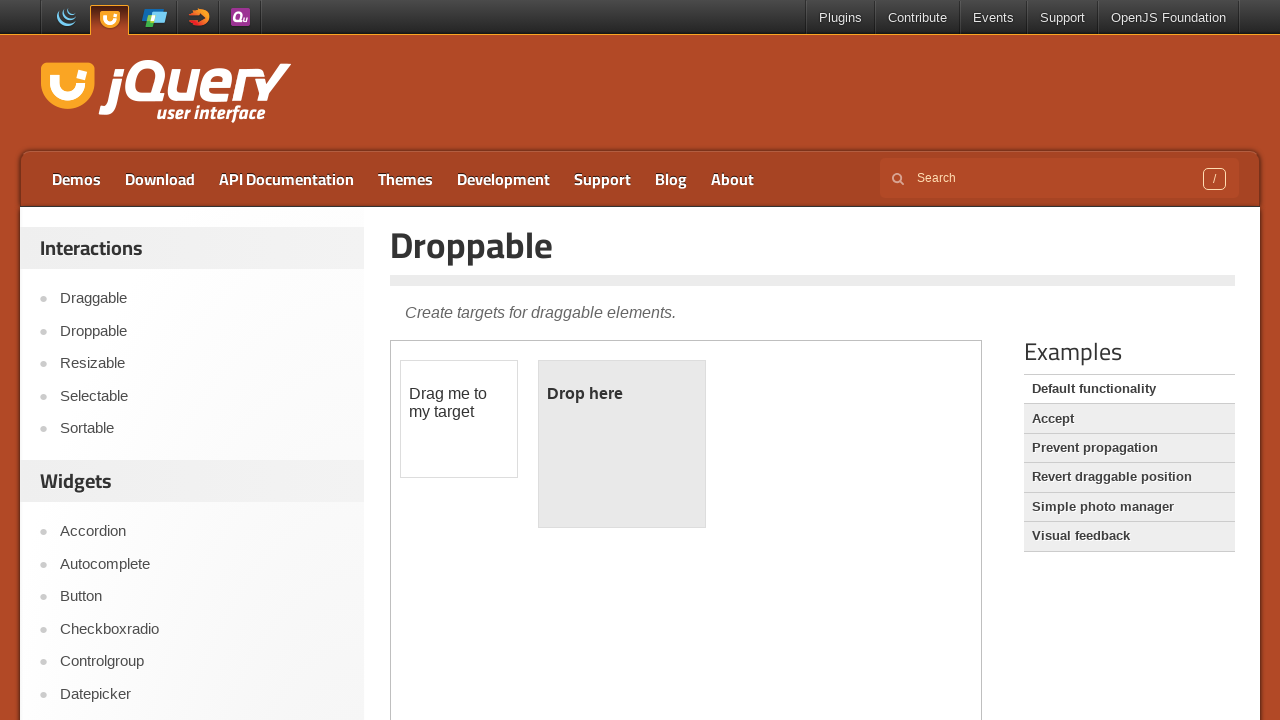

Located the droppable destination element
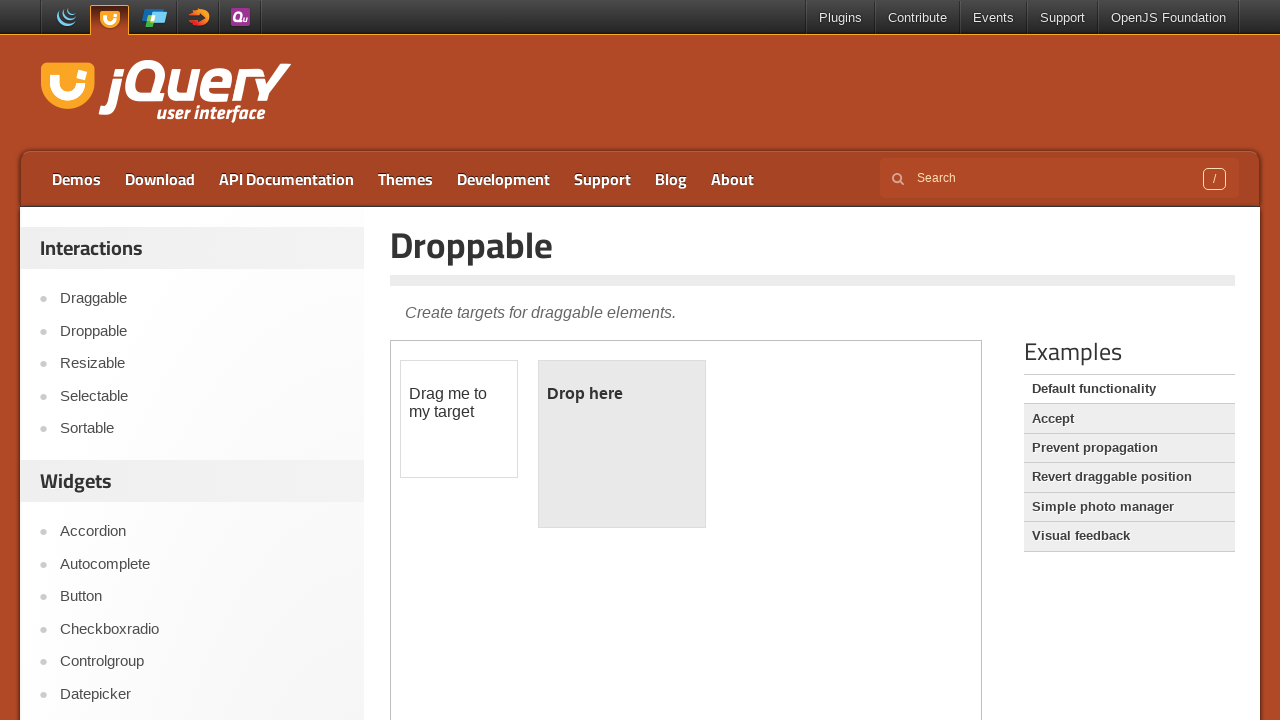

Dragged source element and dropped it onto destination element at (622, 444)
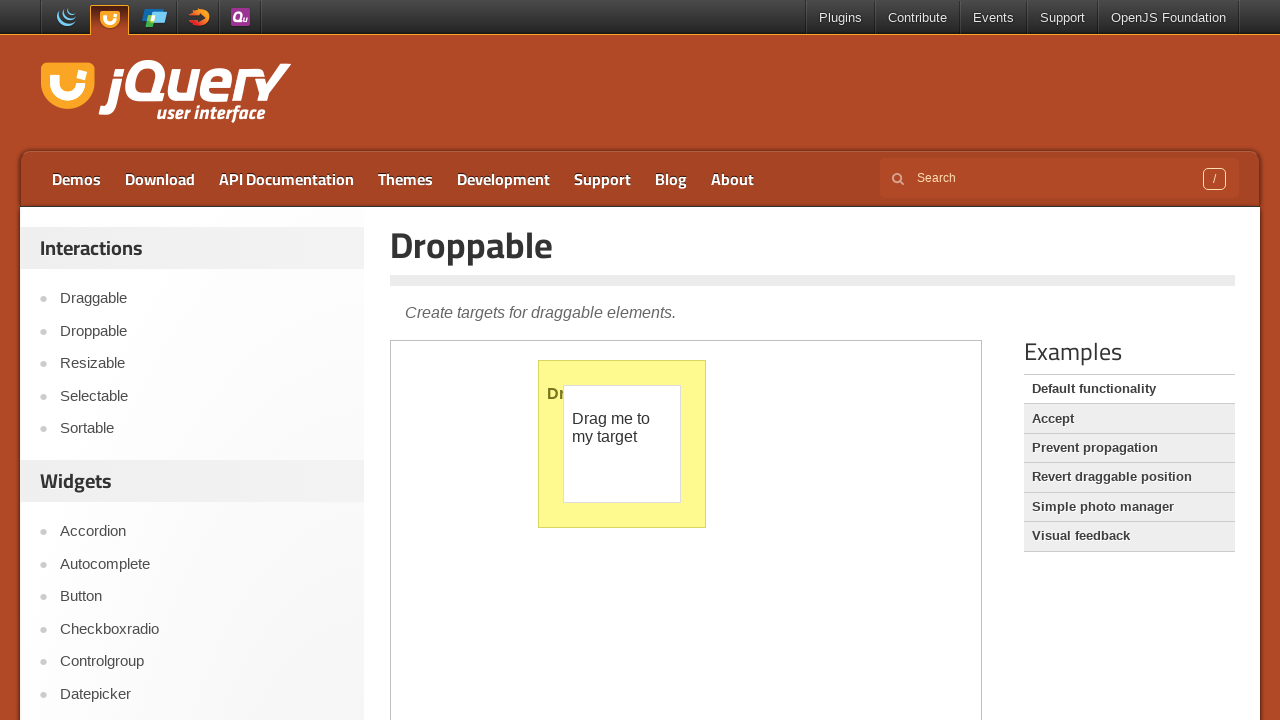

Retrieved text content from dropped element
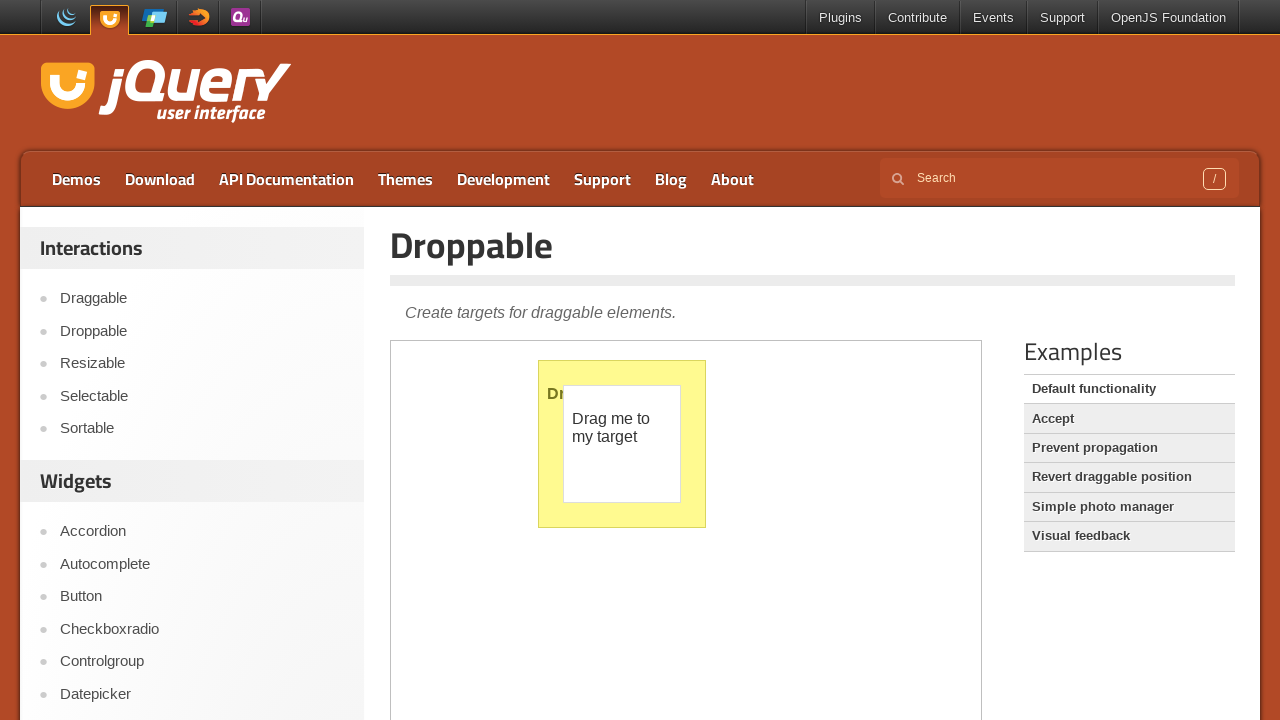

Verified drop was successful - element displays 'Dropped!' text
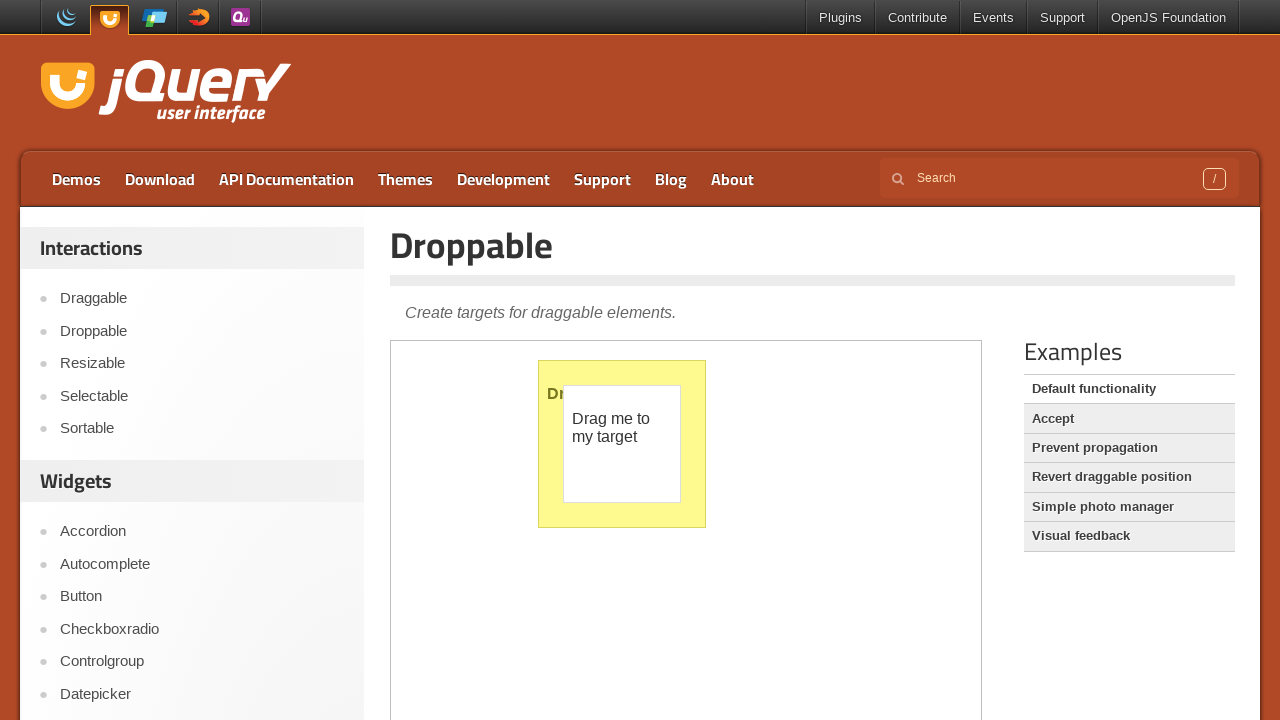

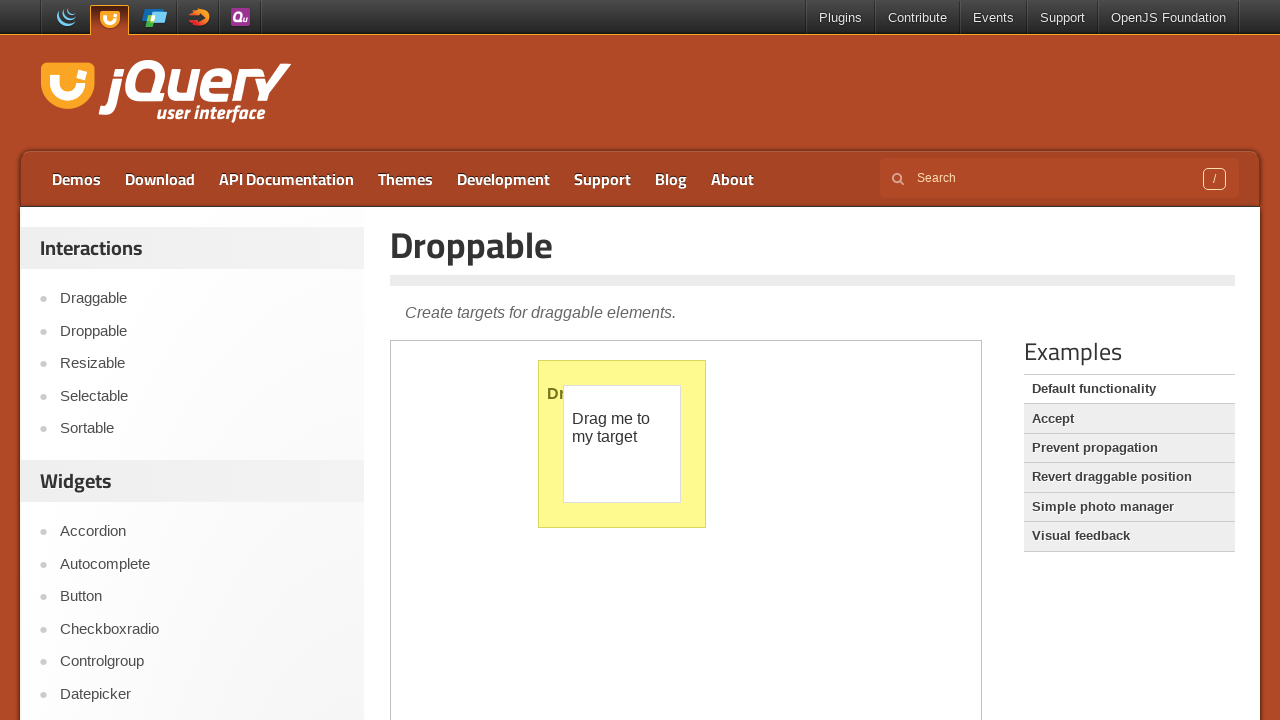